Tests right-click context menu functionality by performing a context click on an element

Starting URL: https://swisnl.github.io/jQuery-contextMenu/demo.html

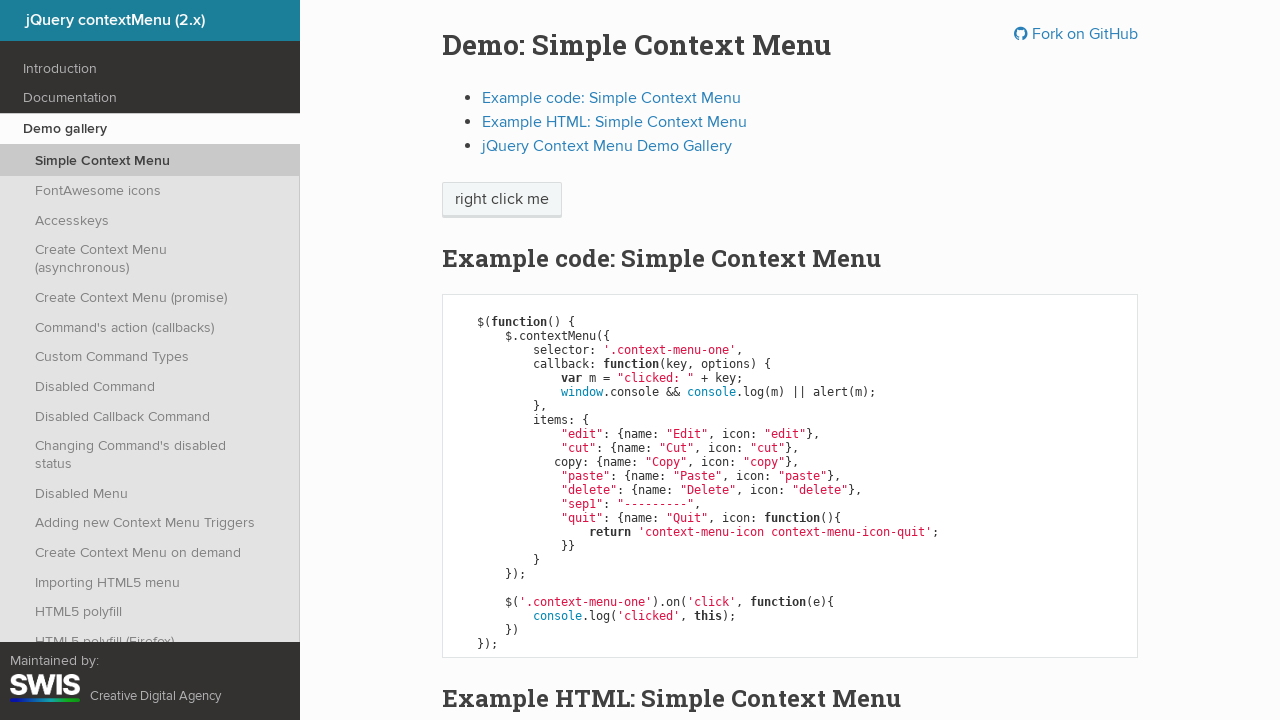

Navigated to jQuery contextMenu demo page
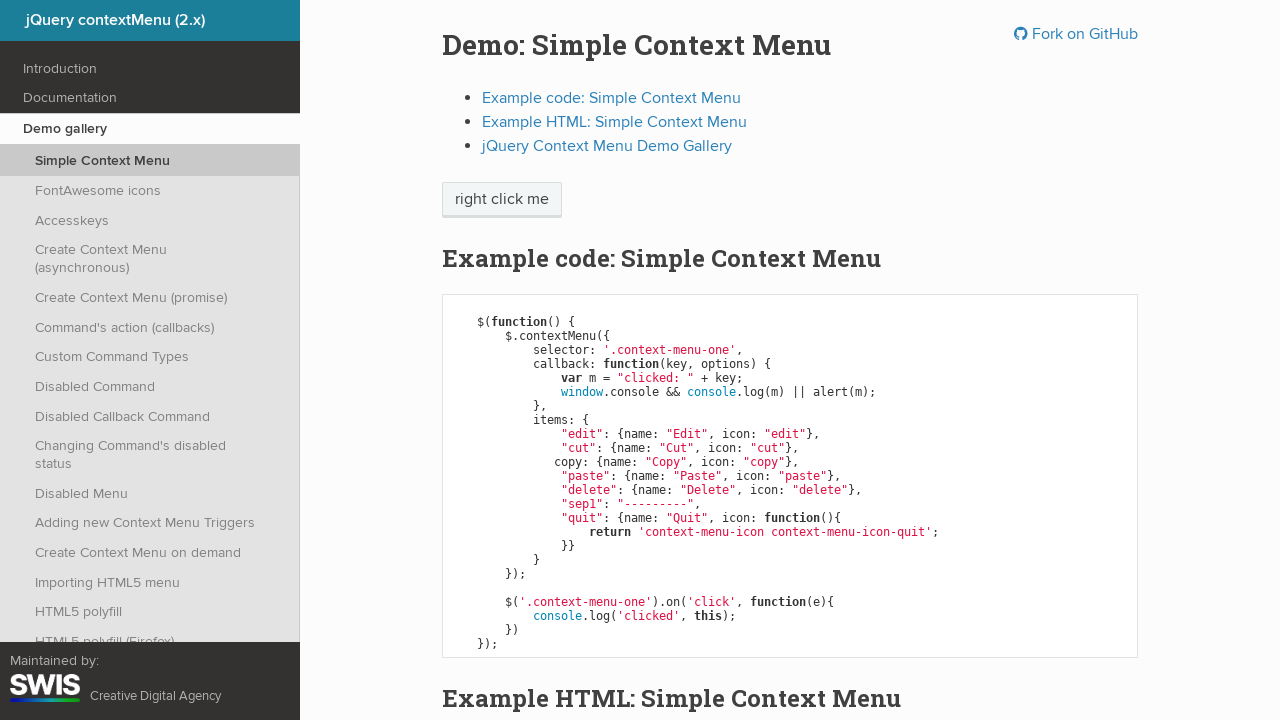

Right-clicked on context menu trigger element at (502, 200) on text=right click me
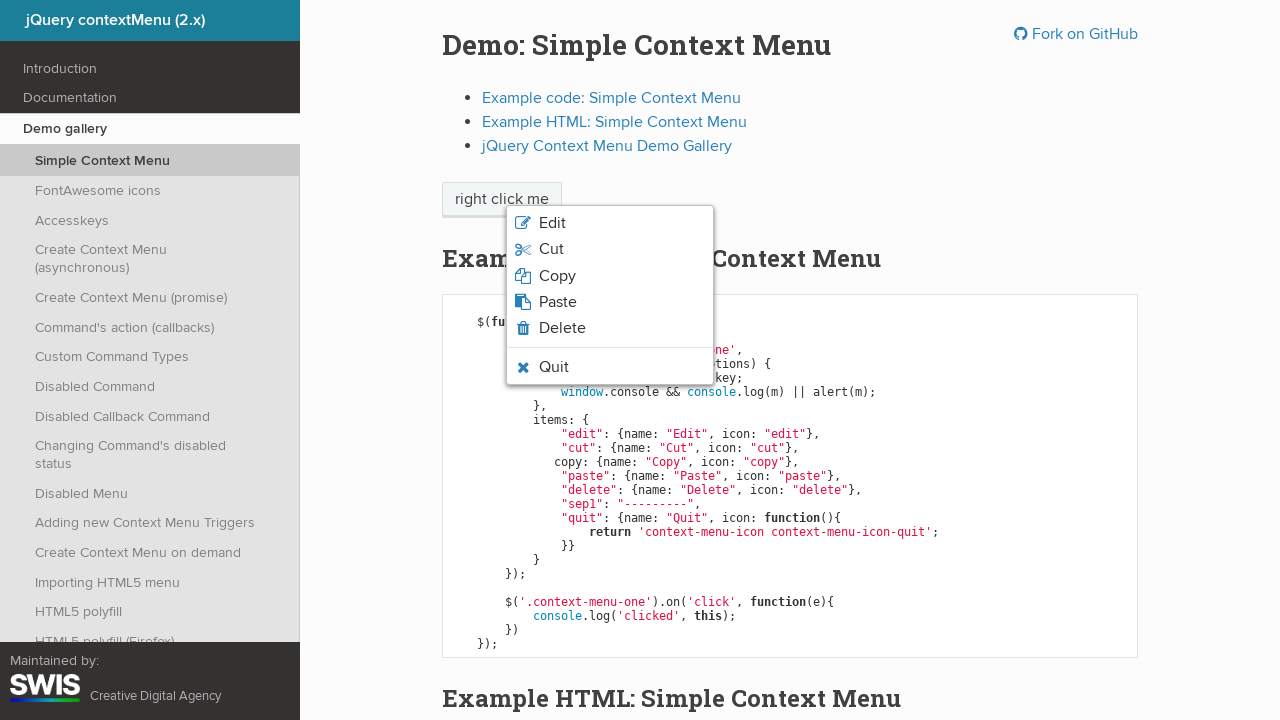

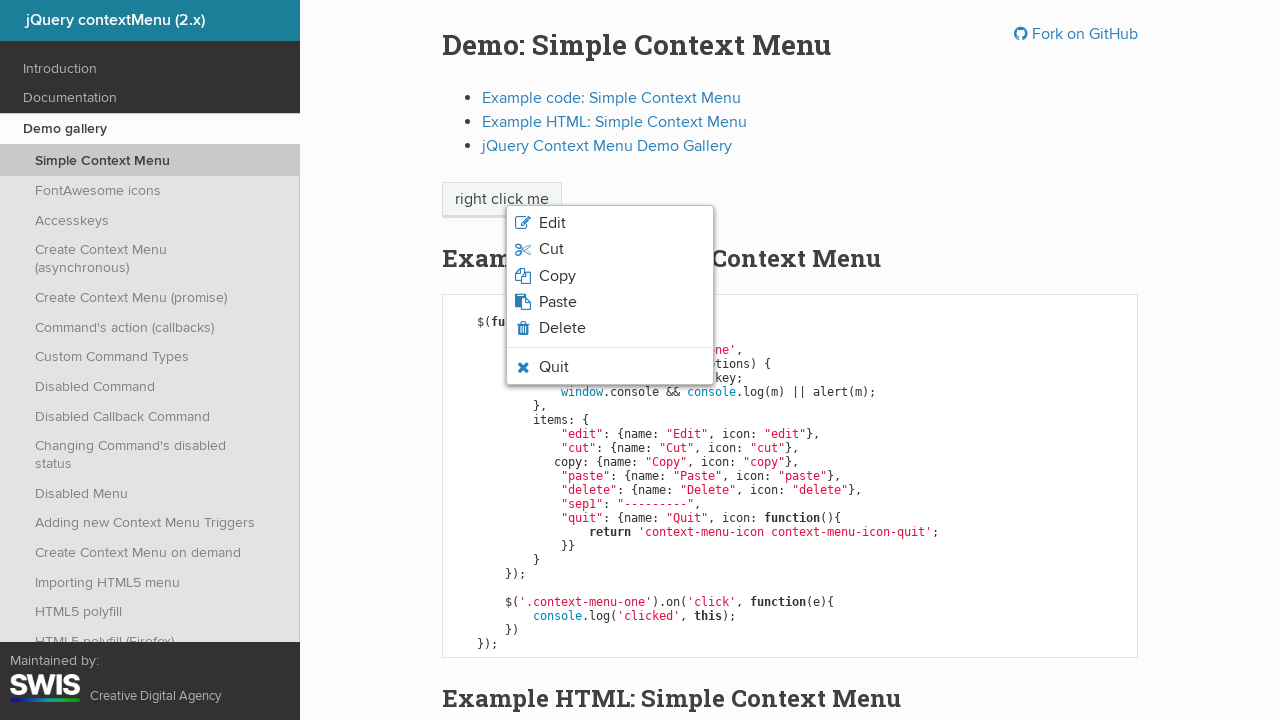